Enters a valid email address, submits the form, and verifies the email is displayed in the output

Starting URL: https://demoqa.com/elements

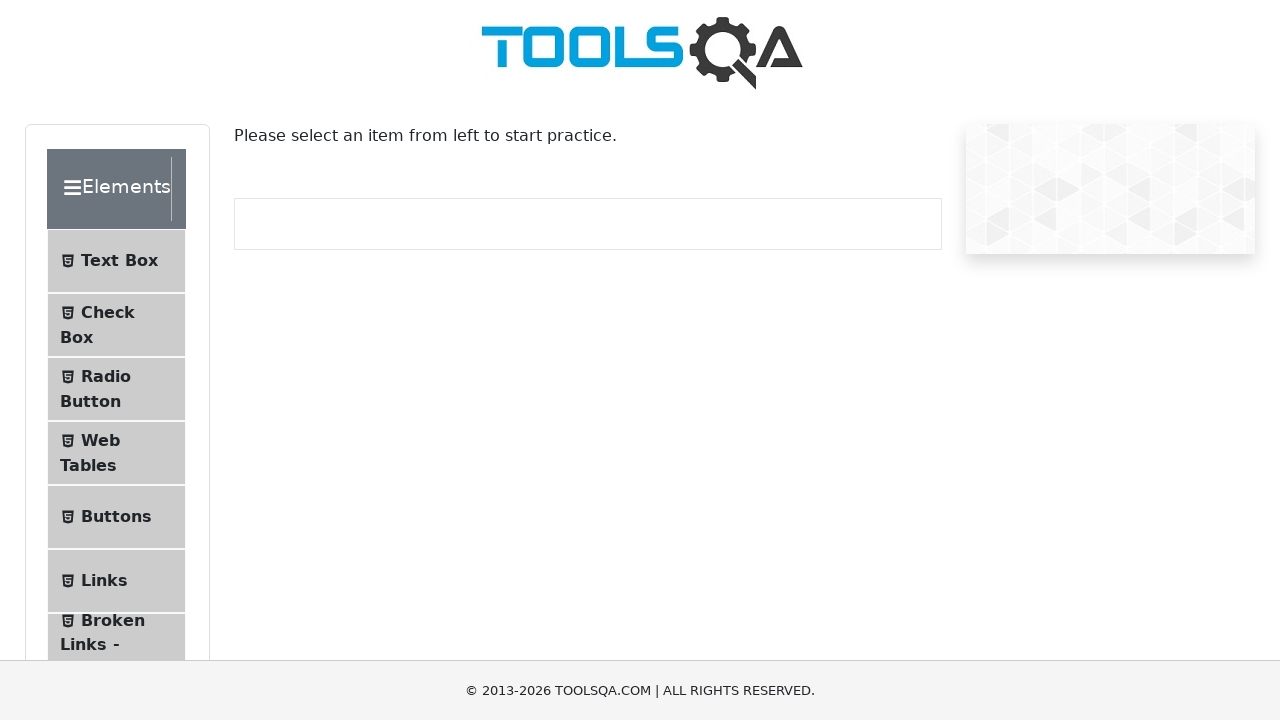

Clicked on Text Box menu item at (119, 261) on internal:text="Text Box"i
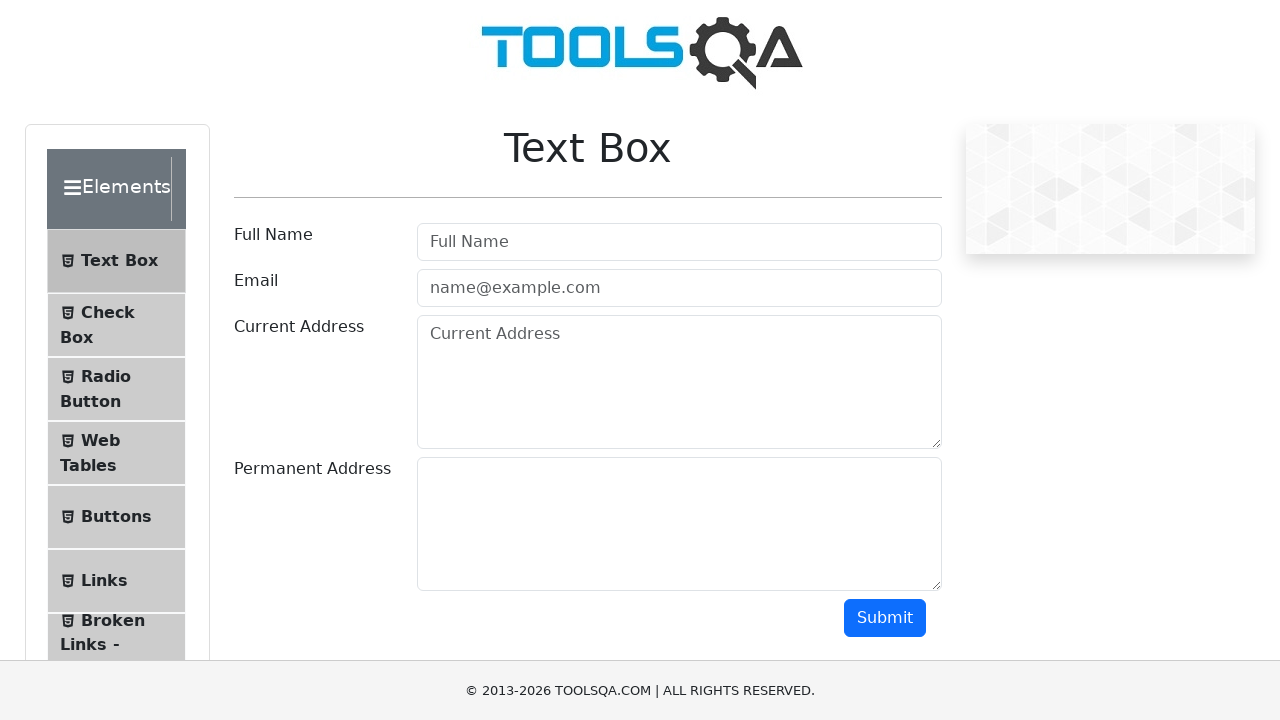

Text box page loaded successfully
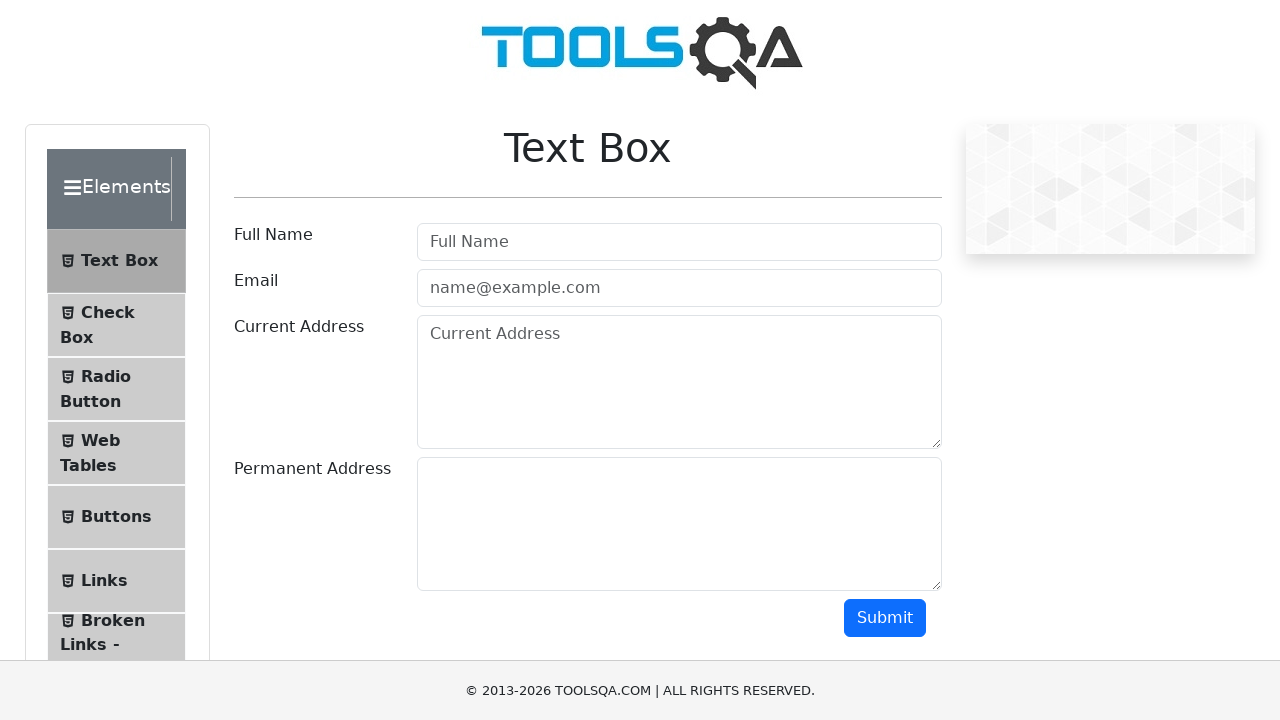

Filled email field with valid email address 'ABC@gmail.com' on internal:attr=[placeholder="name@example.com"i]
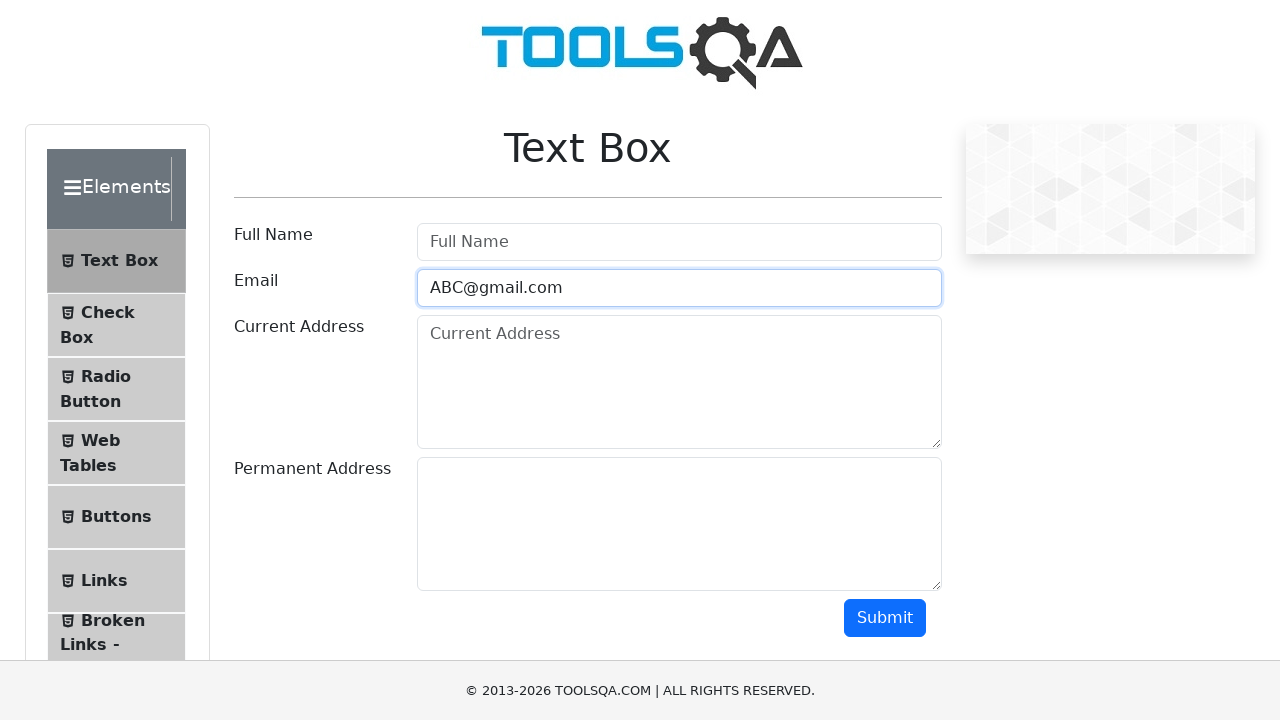

Clicked Submit button to submit the form at (885, 618) on internal:role=button[name="Submit"i]
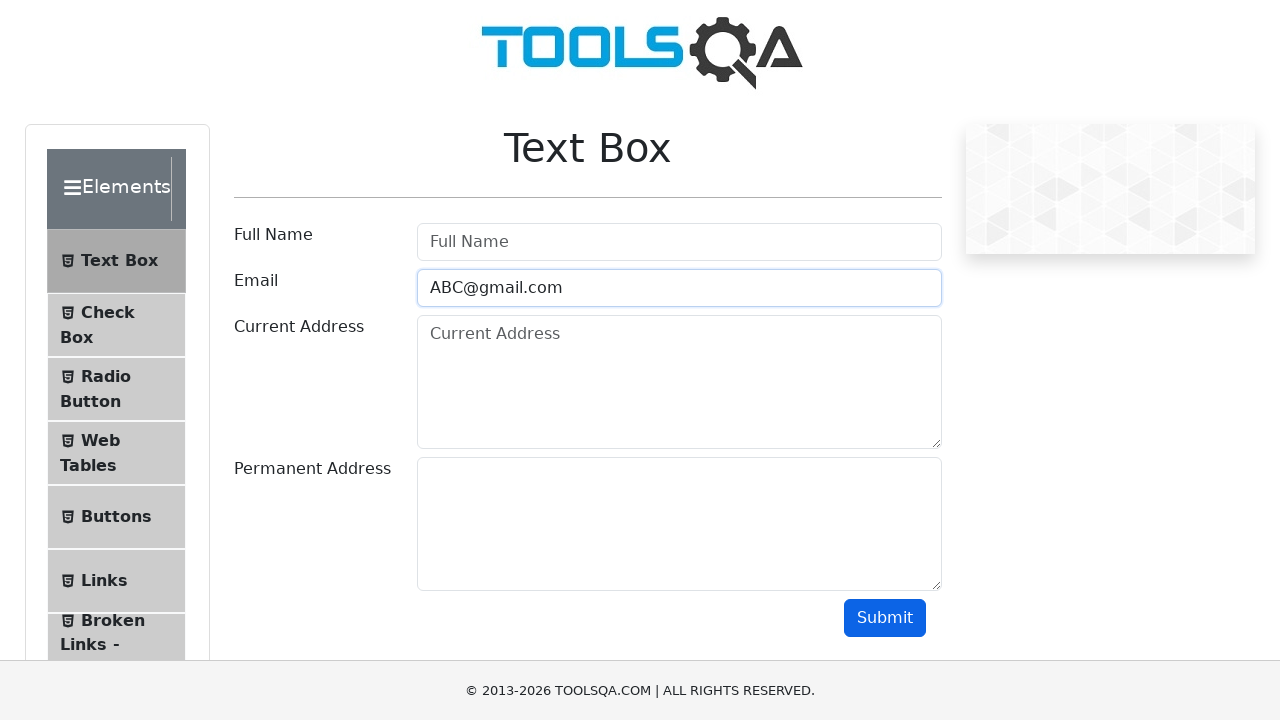

Verified email output is displayed in the results
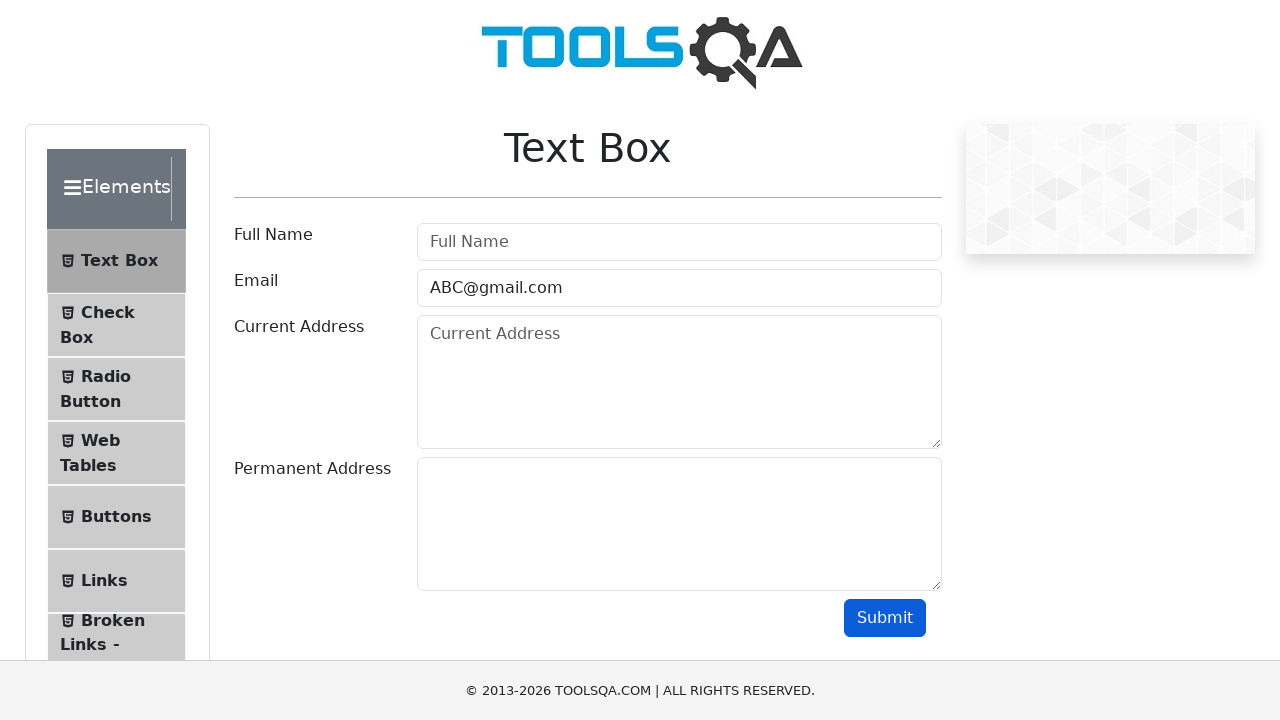

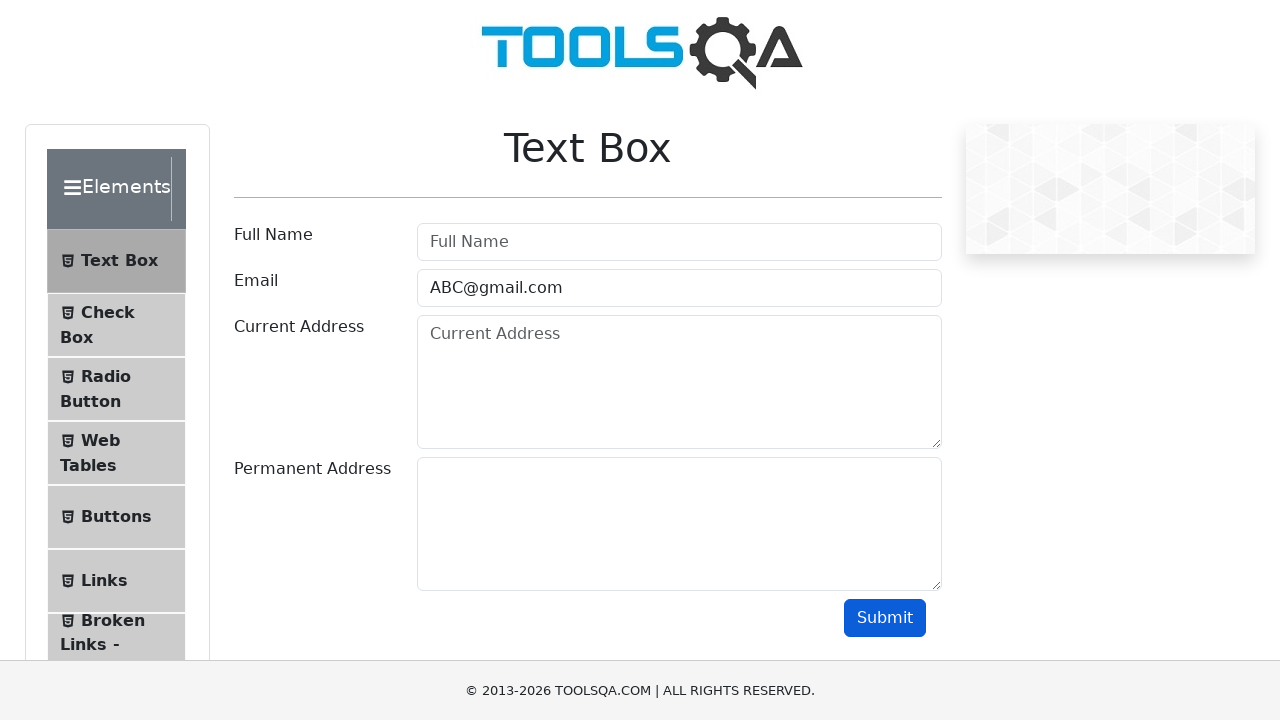